Tests multi-select dropdown functionality by selecting and deselecting various options using different selection methods

Starting URL: https://v1.training-support.net/selenium/selects

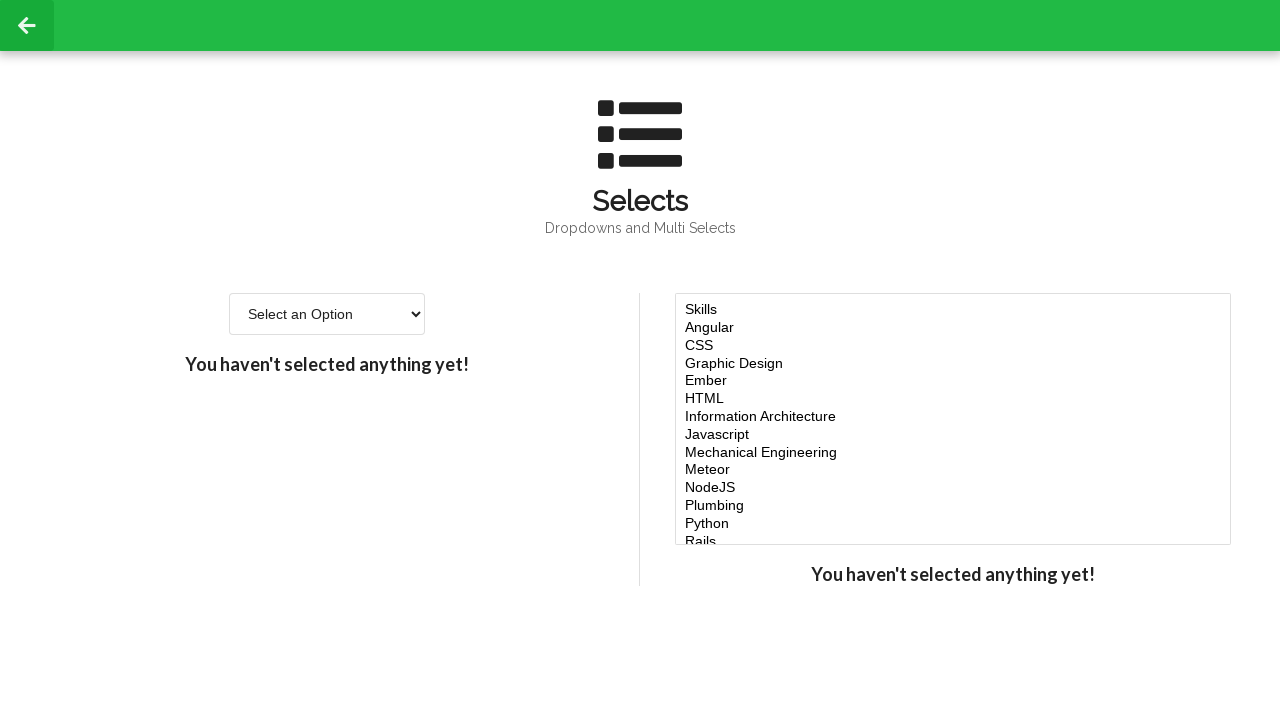

Located multi-select dropdown element
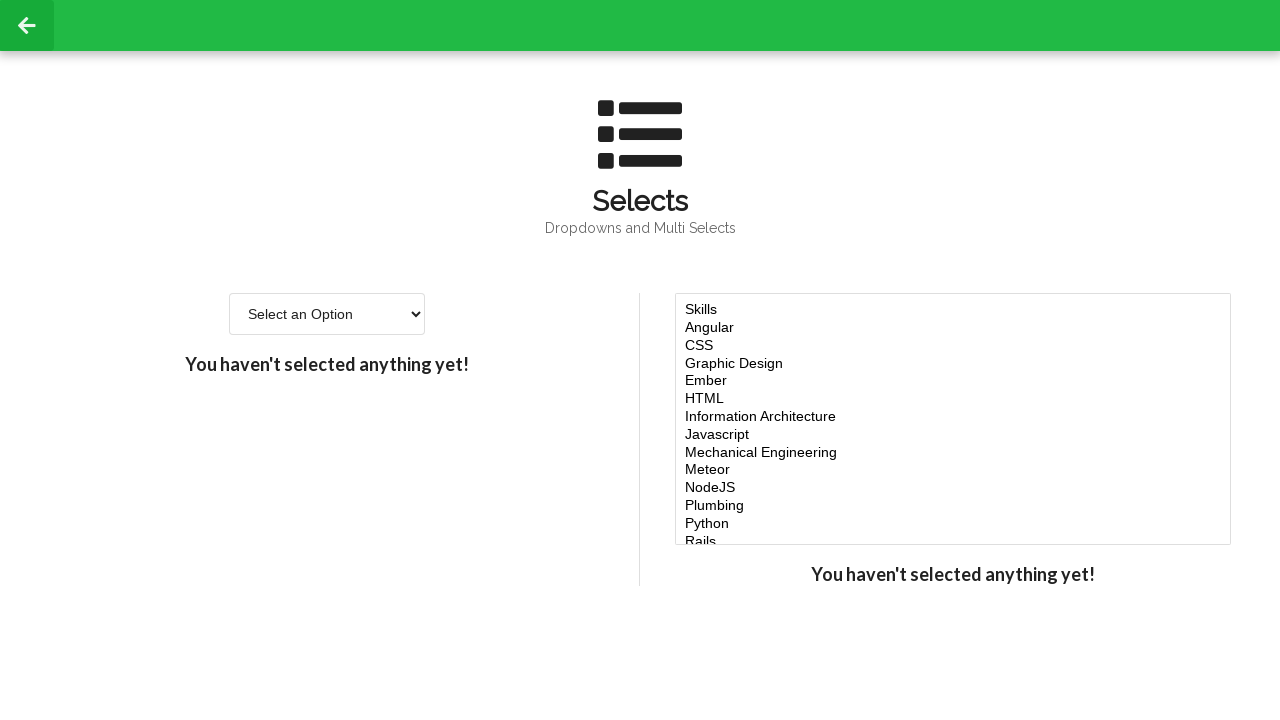

Selected 'Javascript' option by visible text on #multi-select
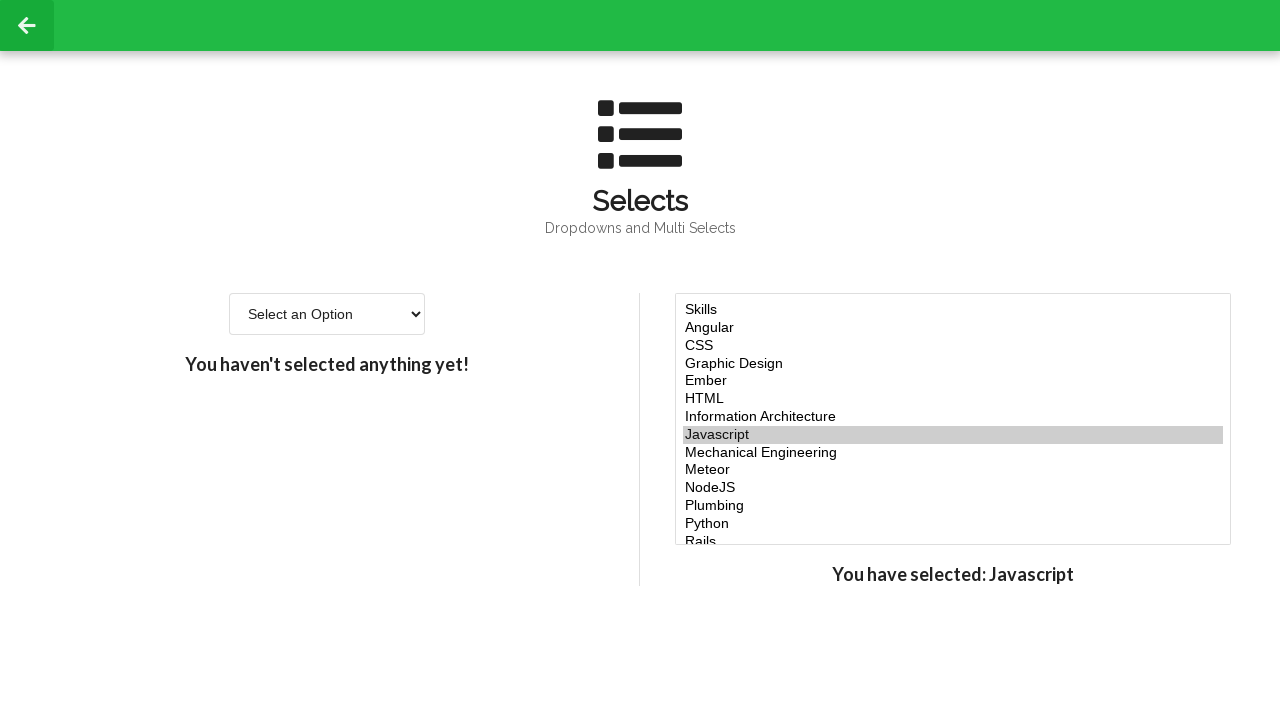

Selected options at indices 4, 5, and 6 on #multi-select
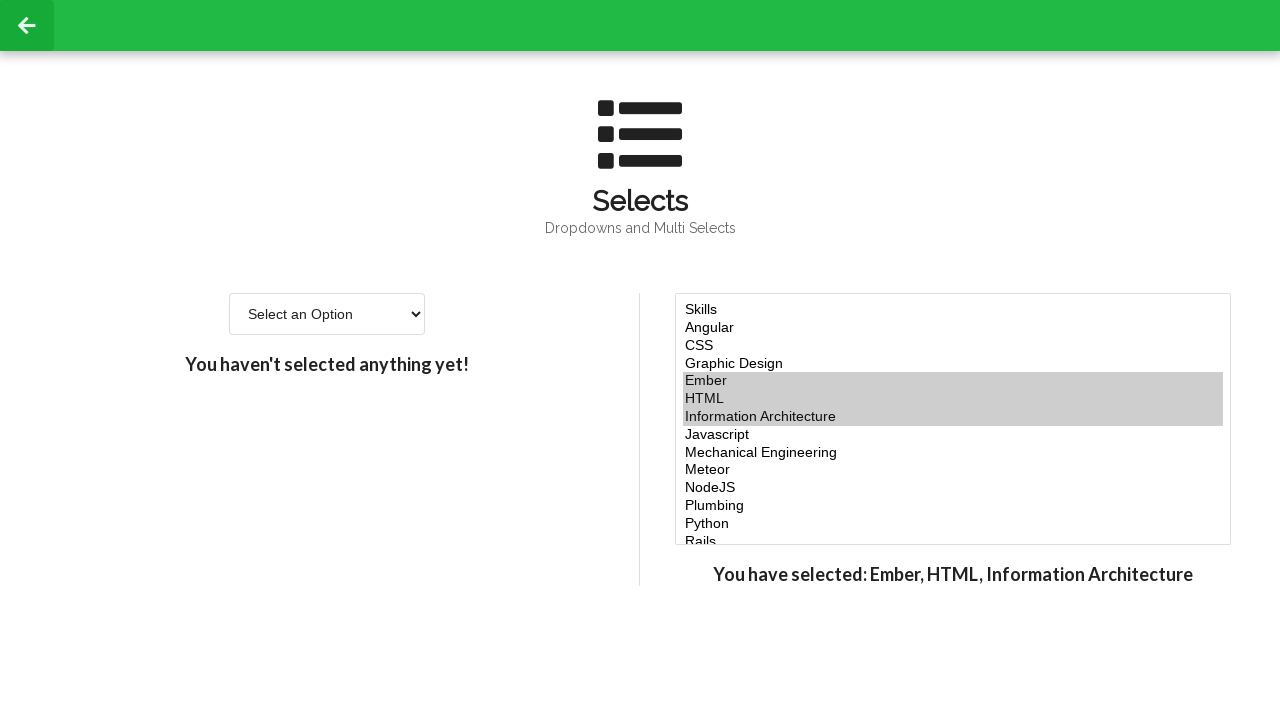

Selected option with value 'node' on #multi-select
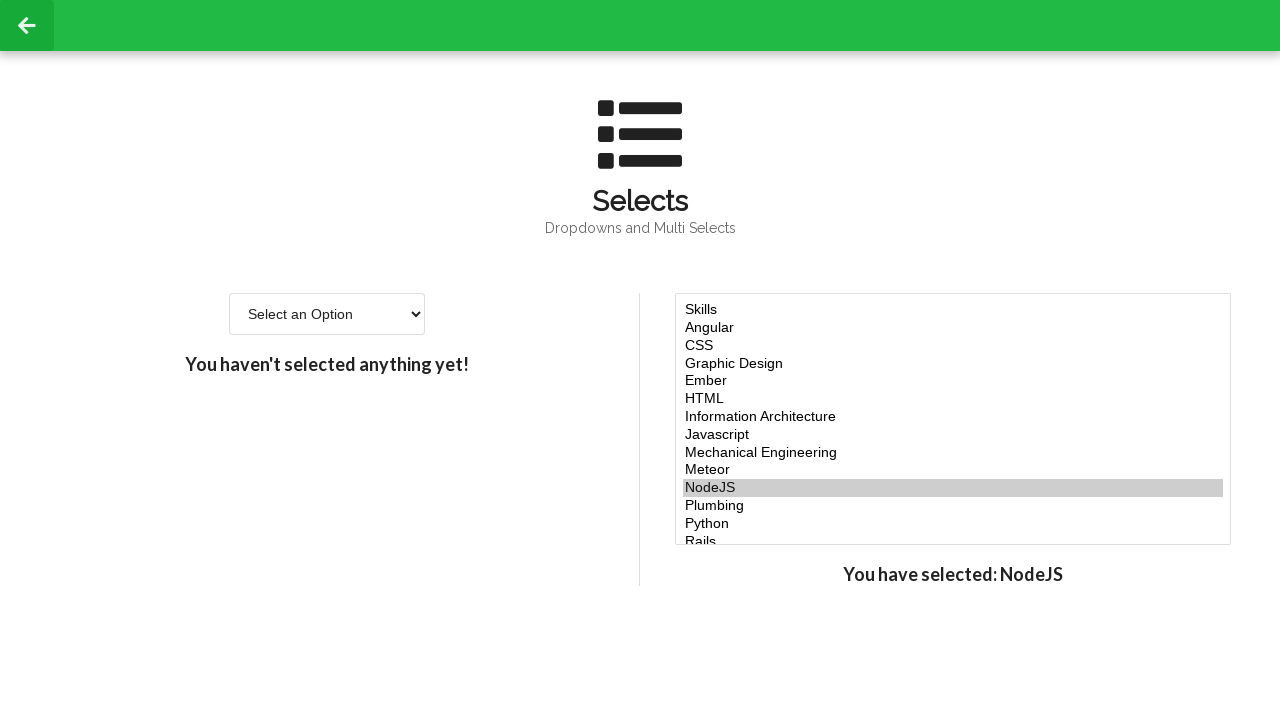

Retrieved currently selected option values
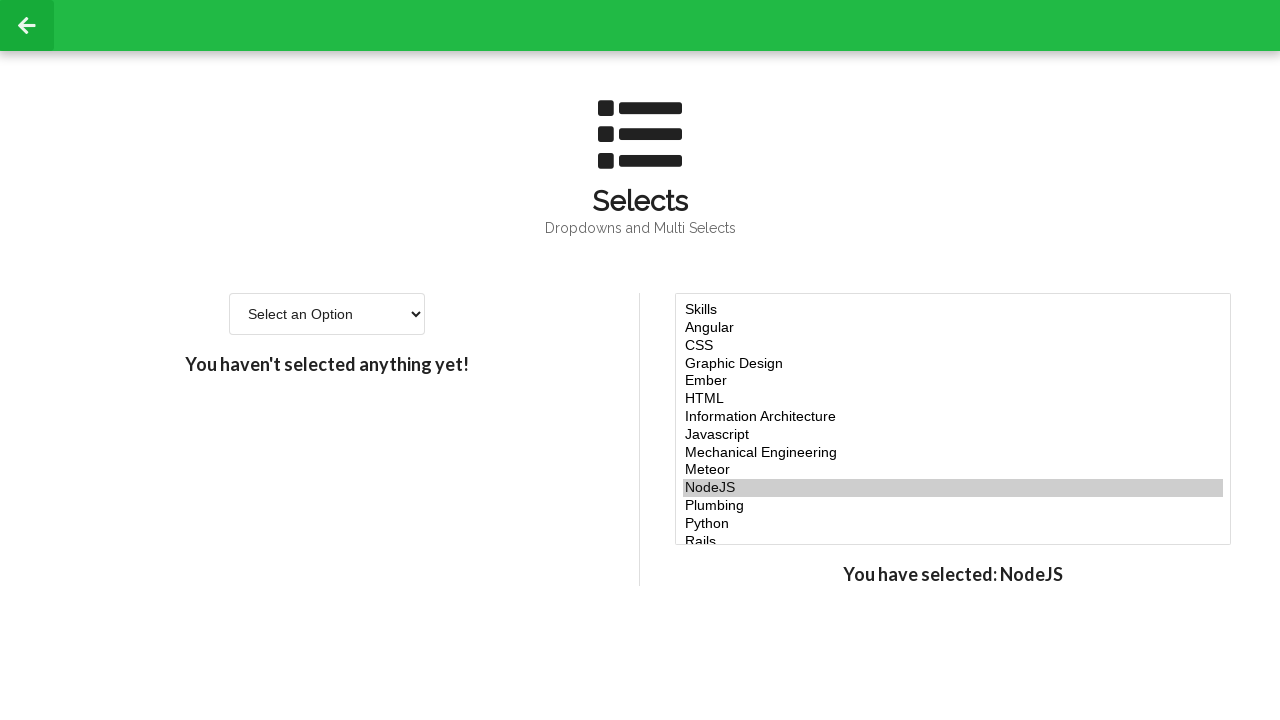

Retrieved all option text contents
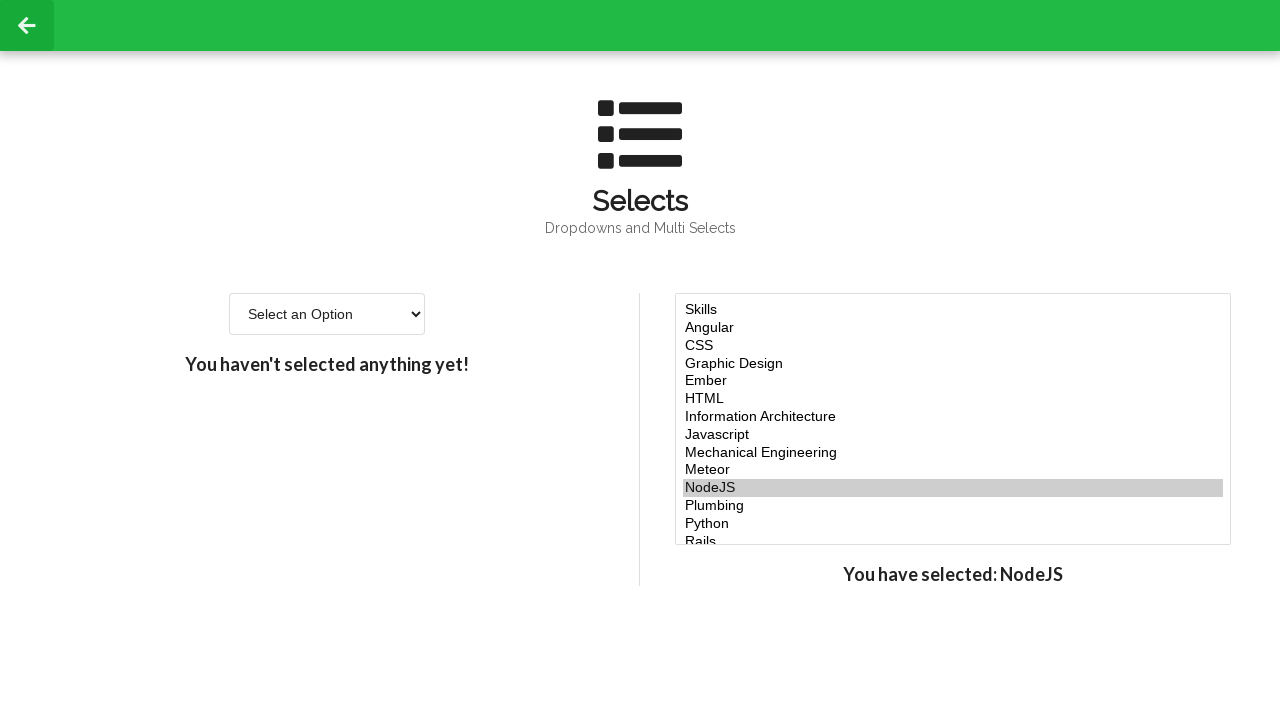

Retrieved value of option at index 5
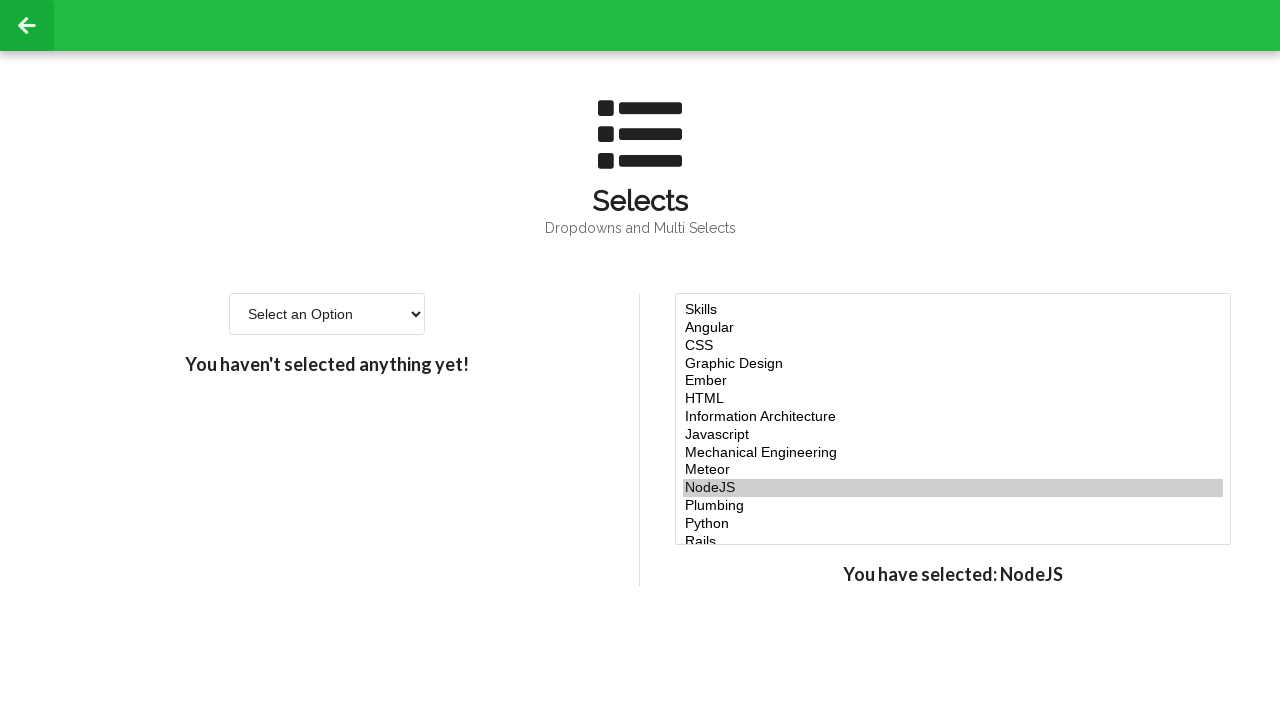

Removed option at index 5 from selected options list
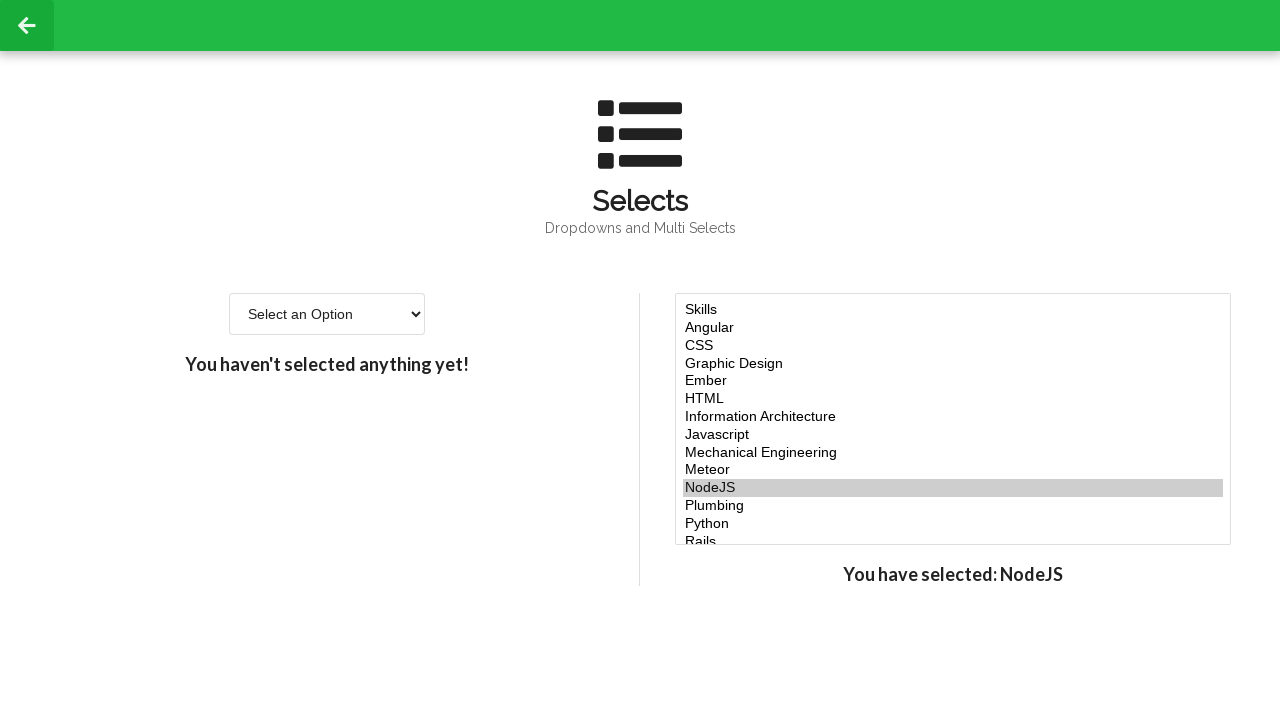

Deselected option at index 5 by re-selecting without it on #multi-select
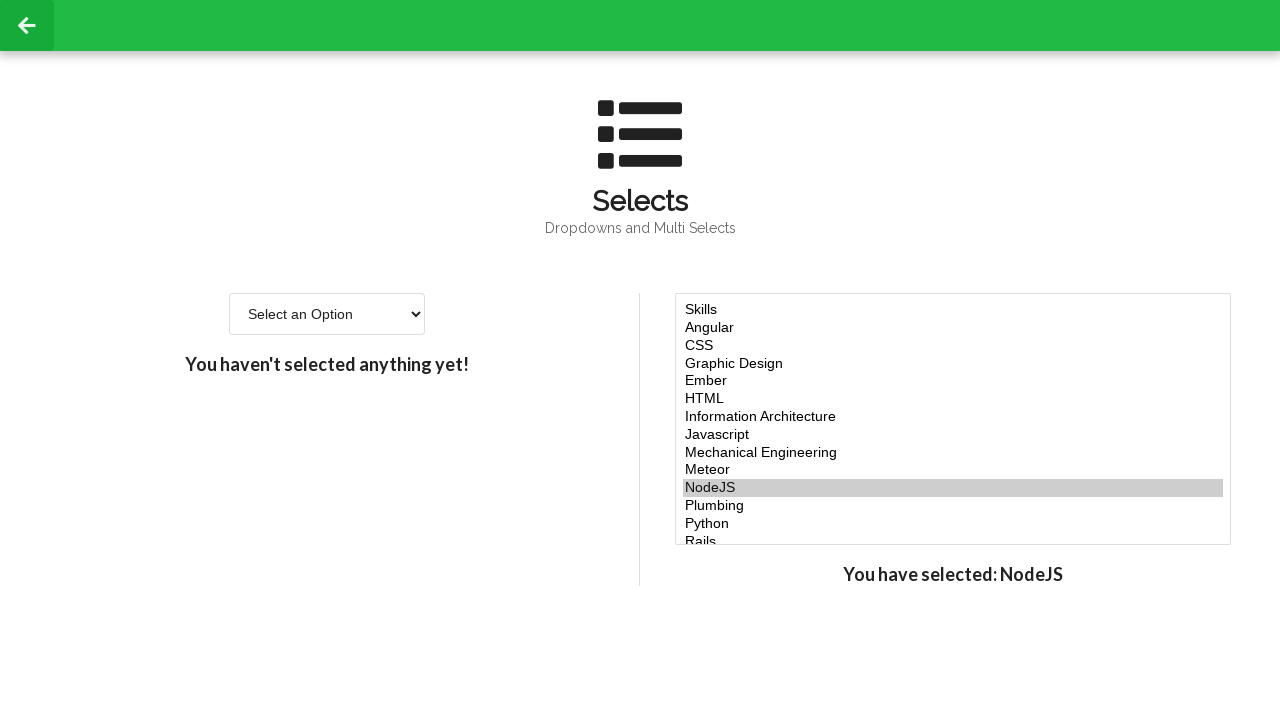

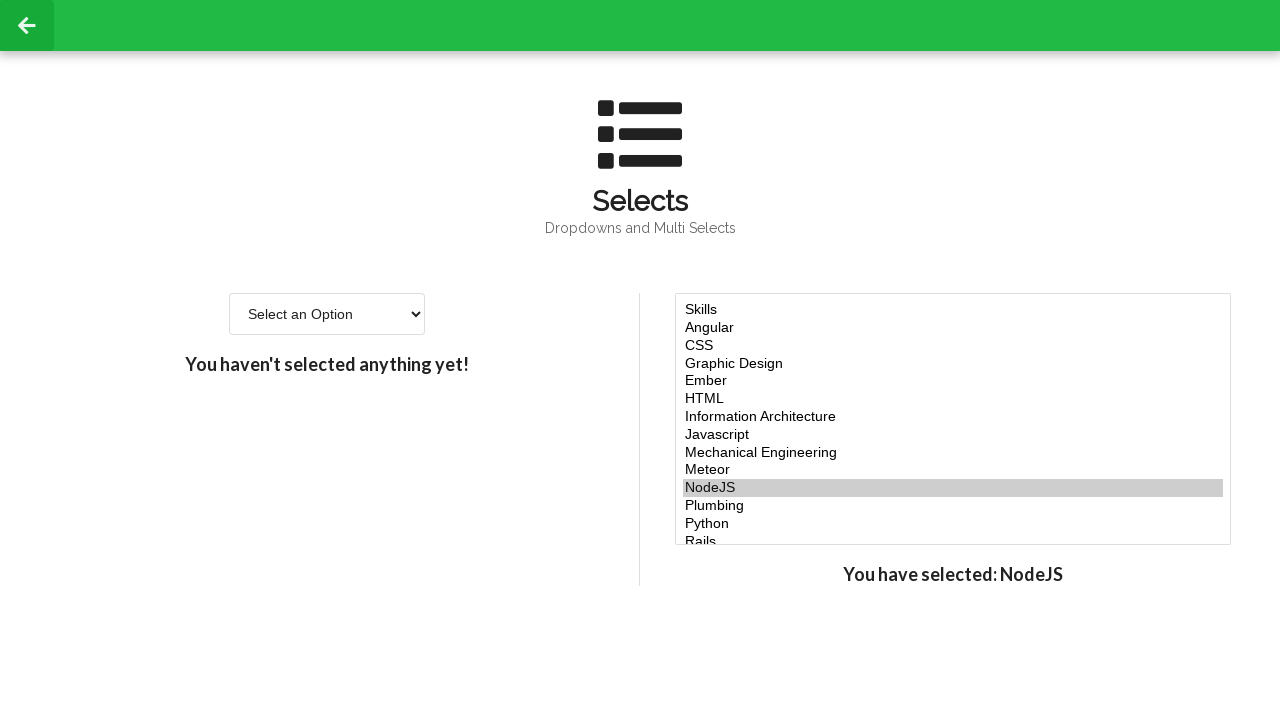